Tests dynamic loading functionality by clicking a button and waiting for hidden content to become visible using fluent wait

Starting URL: https://the-internet.herokuapp.com/dynamic_loading/1

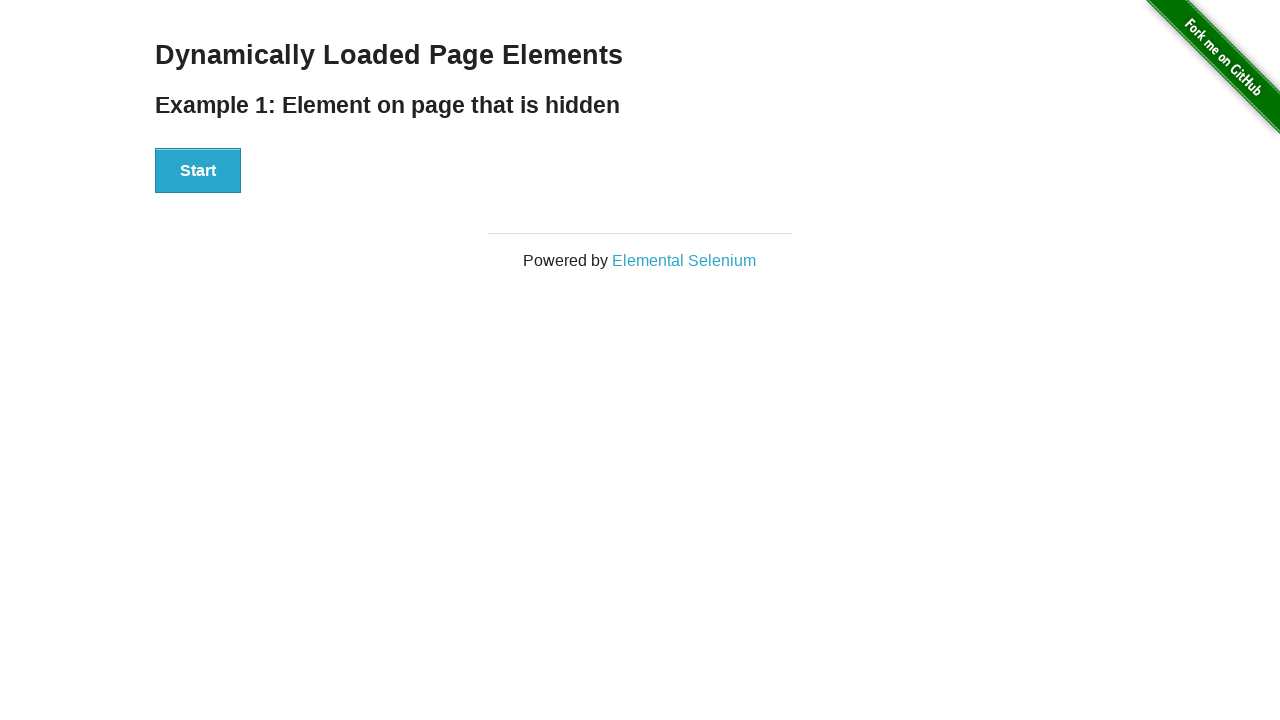

Clicked start button to trigger dynamic loading at (198, 171) on #start button
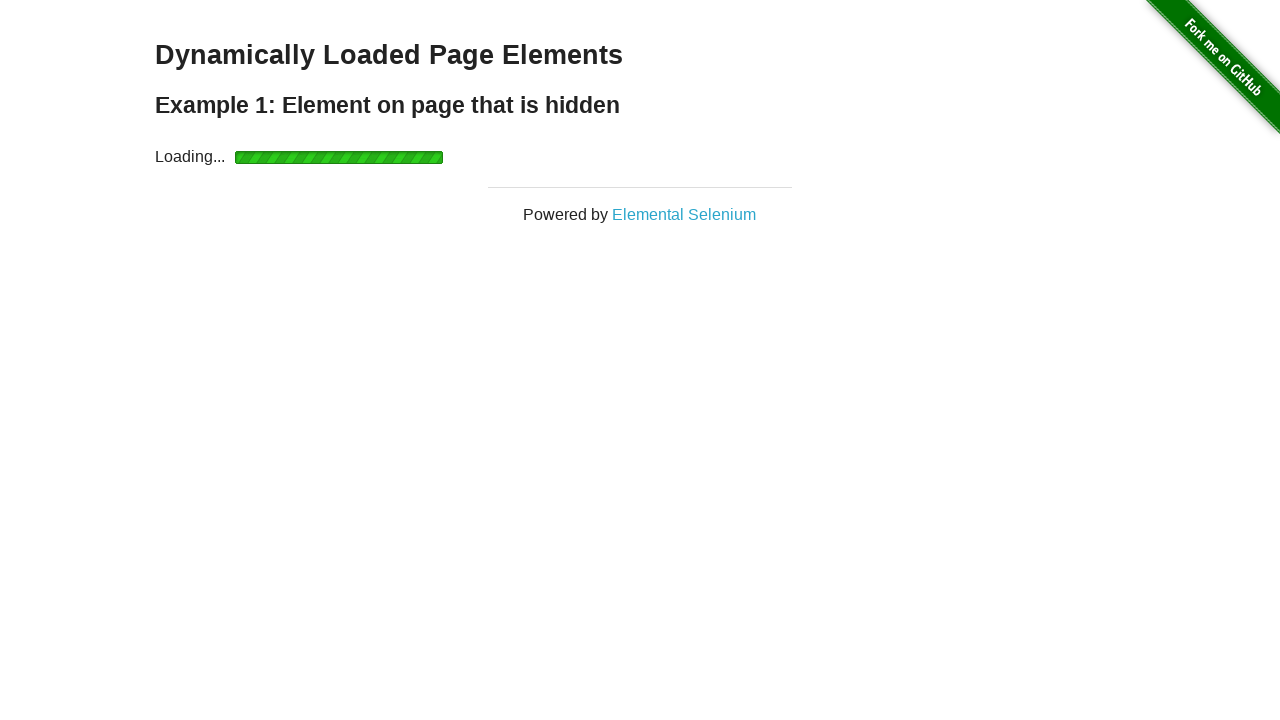

Waited for hidden content to become visible using fluent wait
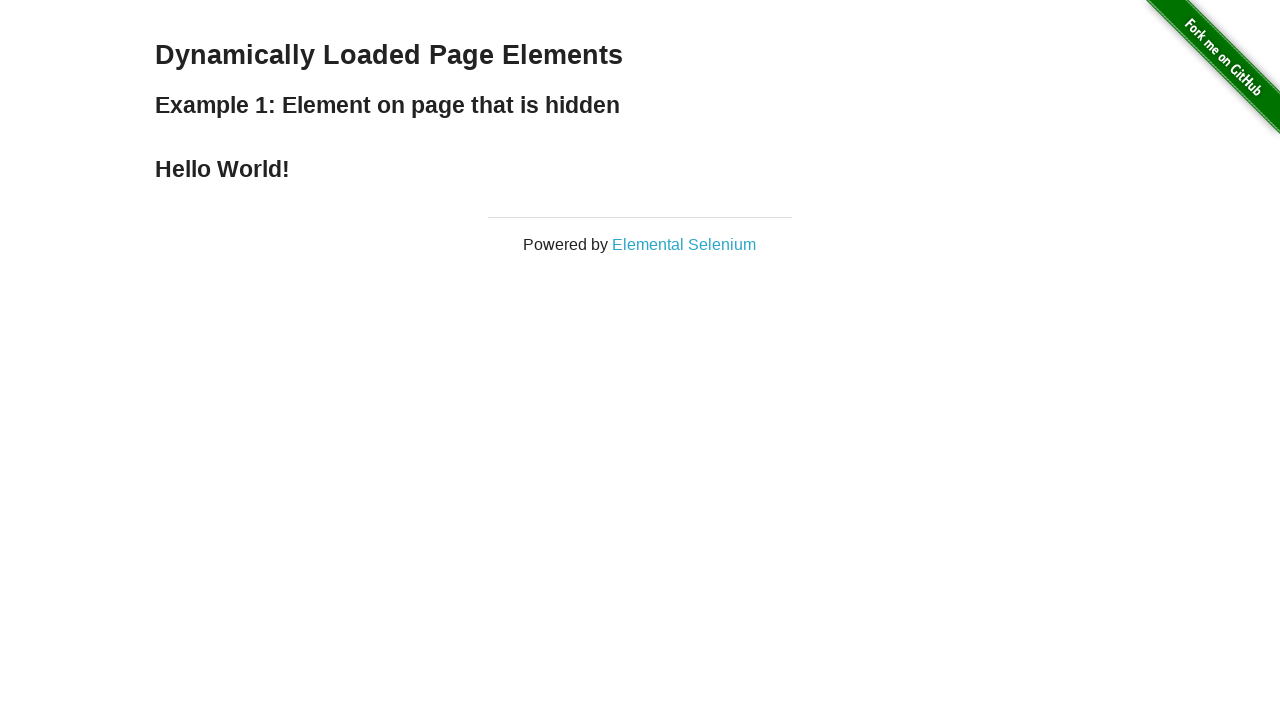

Located message element
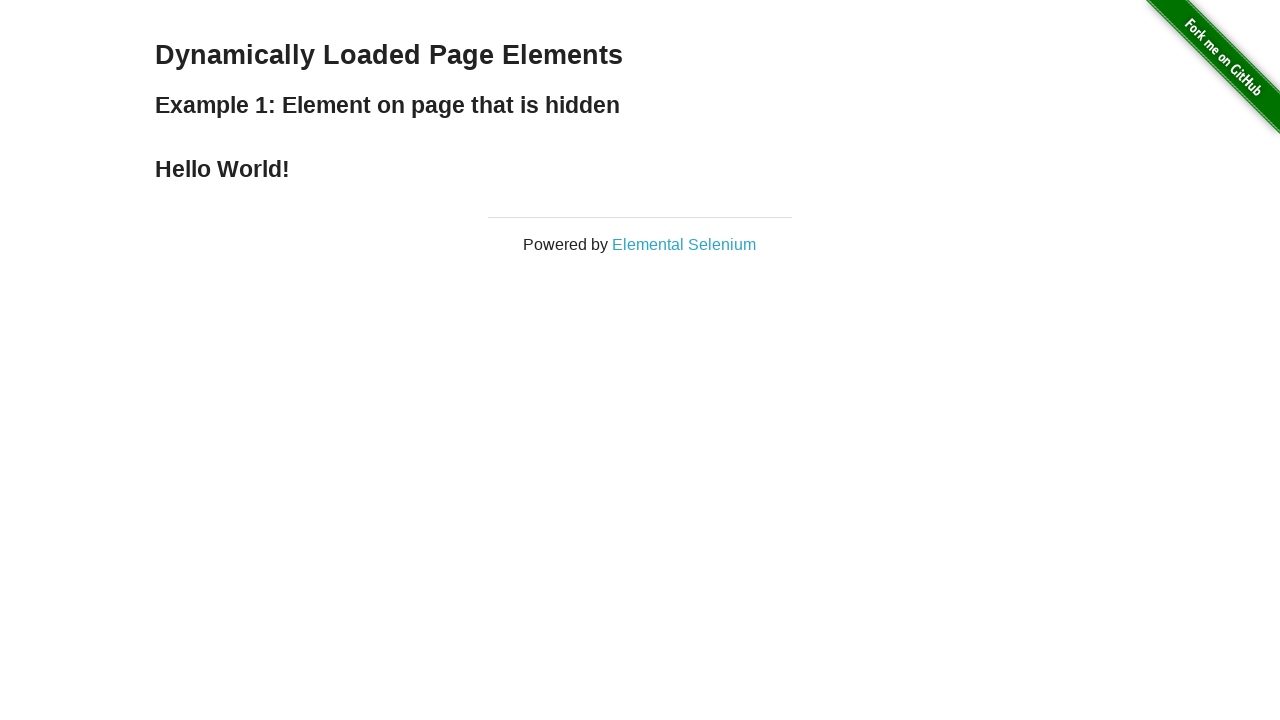

Verified message text equals 'Hello World!'
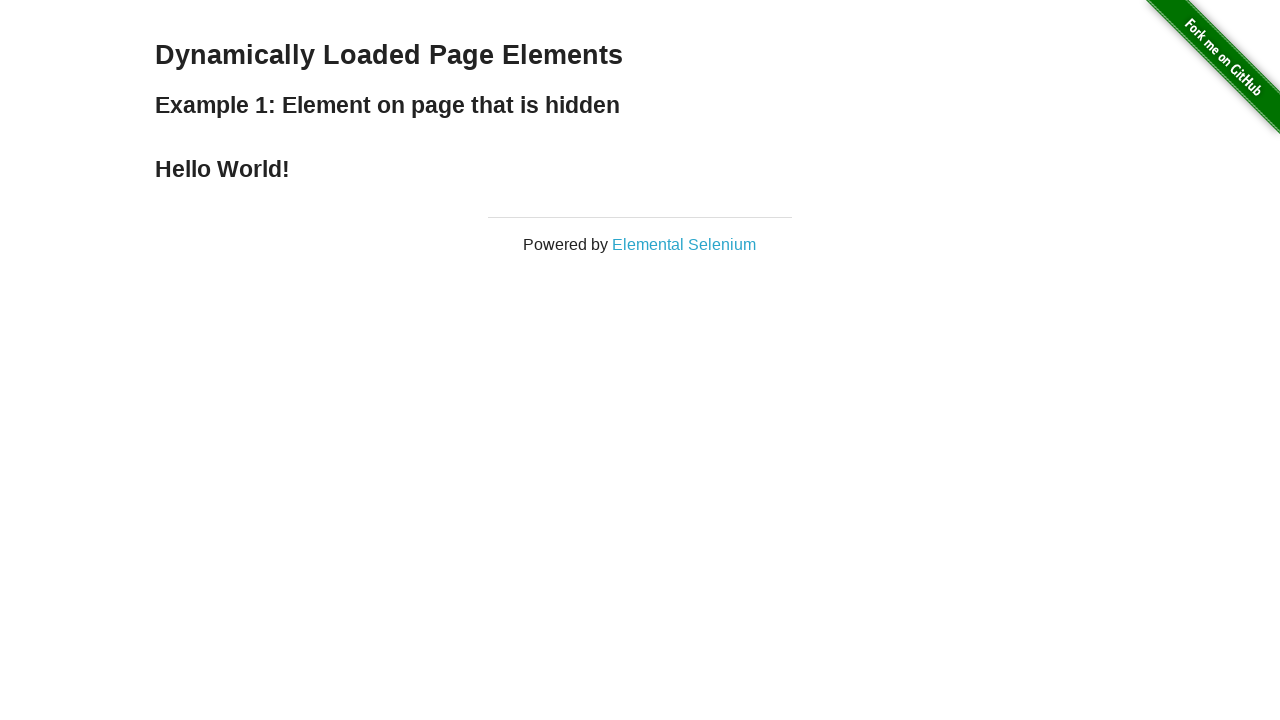

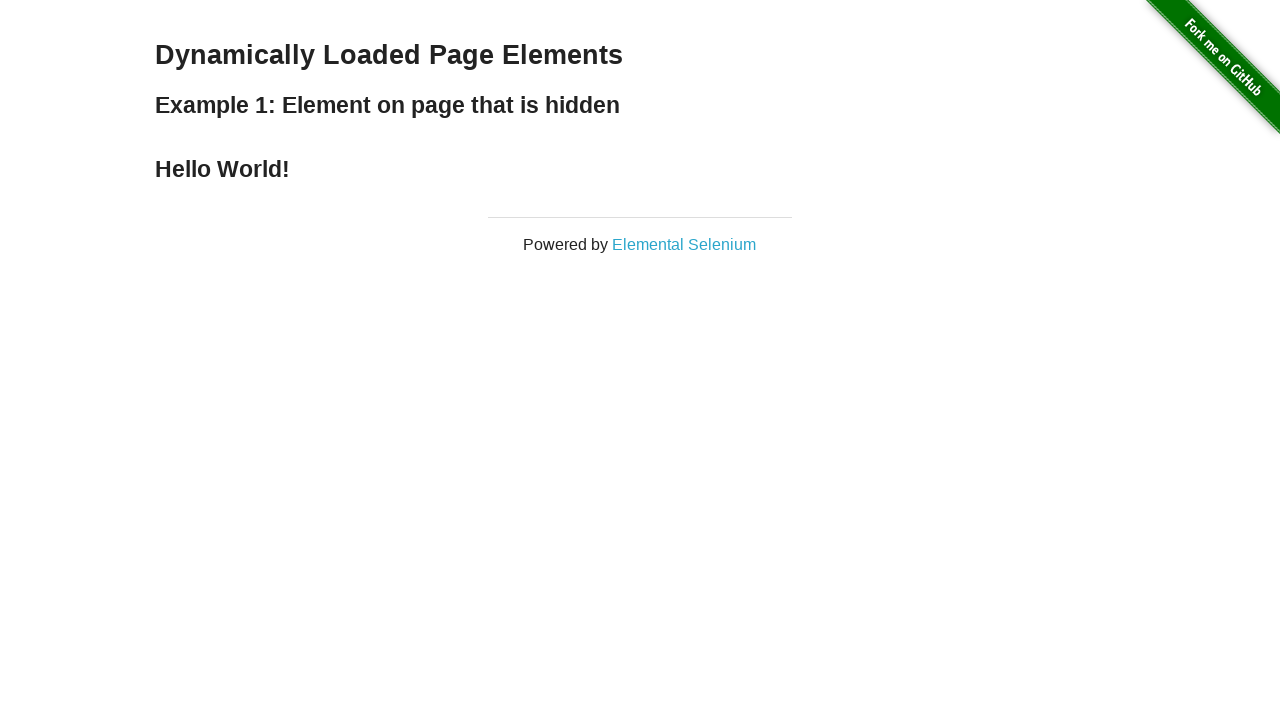